Tests clicking on "Now Available" banner link and verifies navigation to the correct product page

Starting URL: http://intershop5.skillbox.ru/

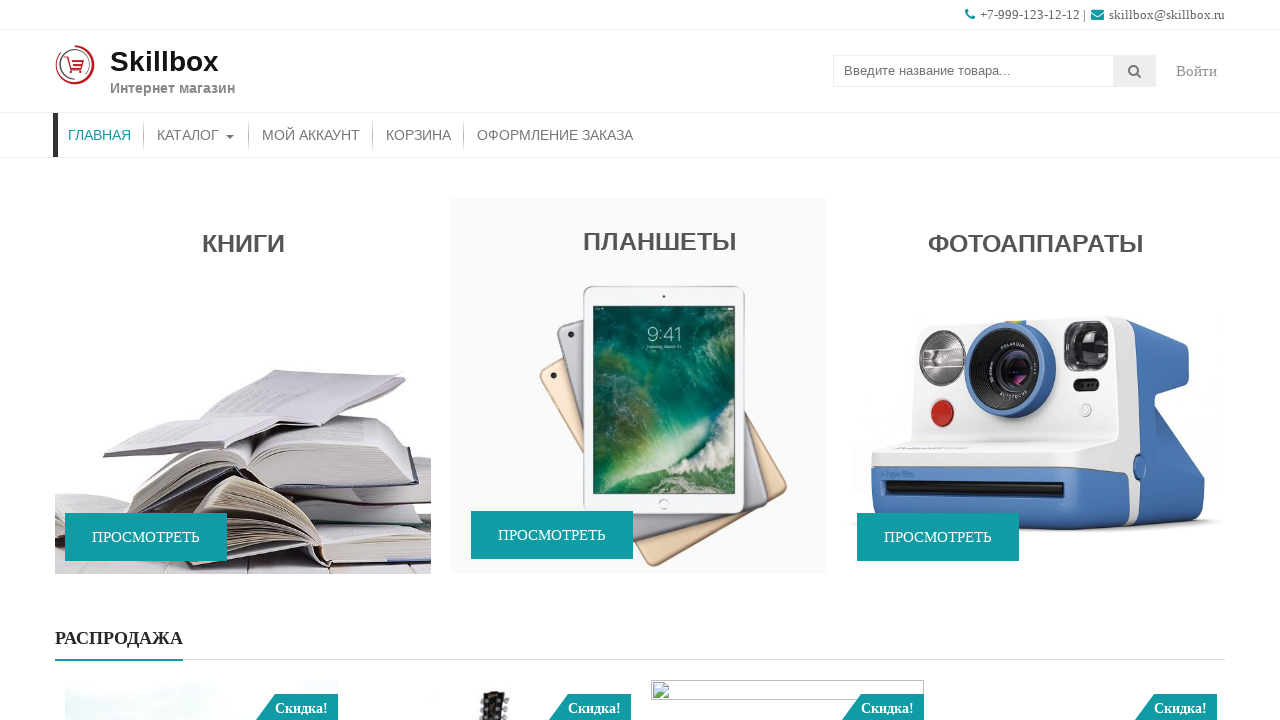

Scrolled to banner section at y=800
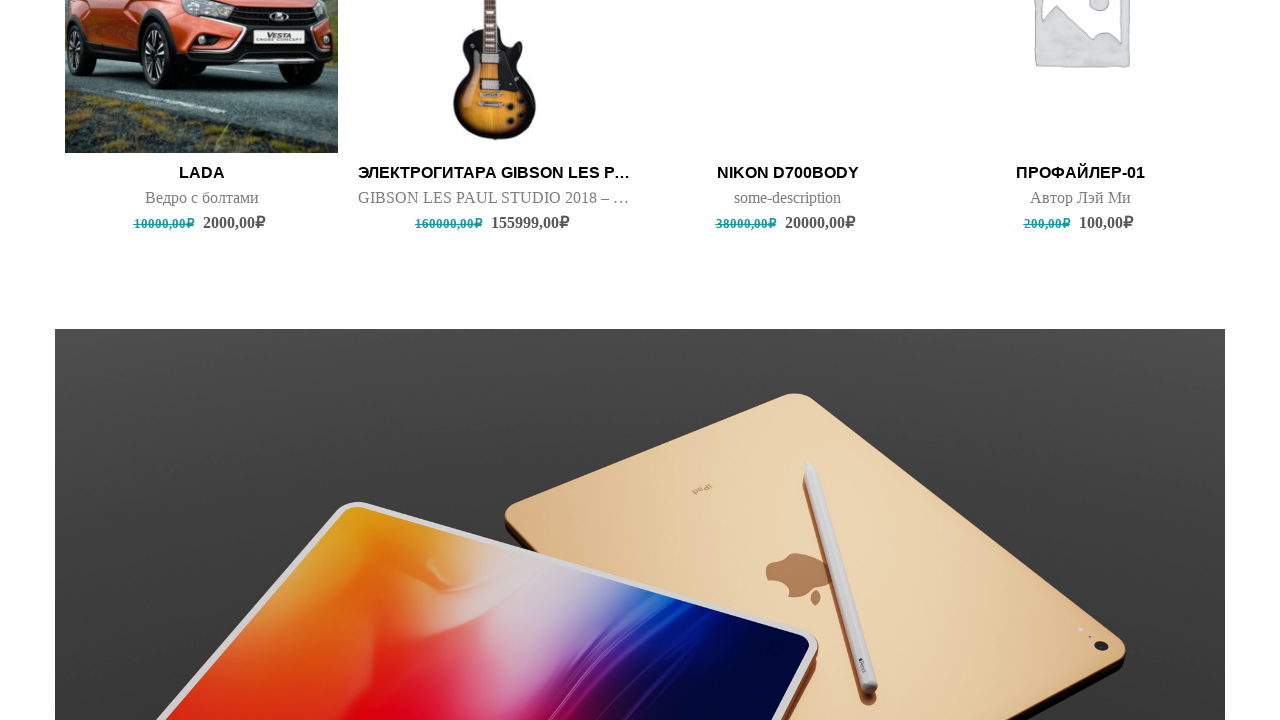

Widget title became visible
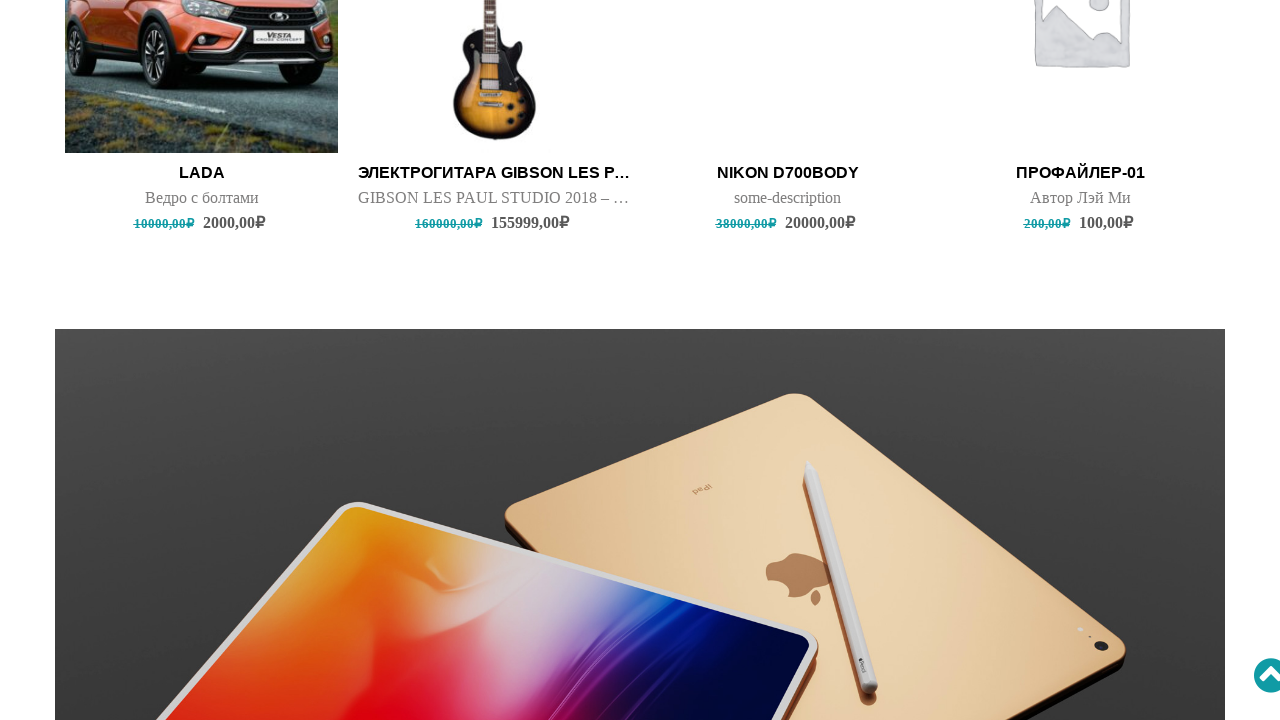

Clicked 'Now Available' banner link at (640, 520) on xpath=//*[@id='accesspress_store_full_promo-2']//a
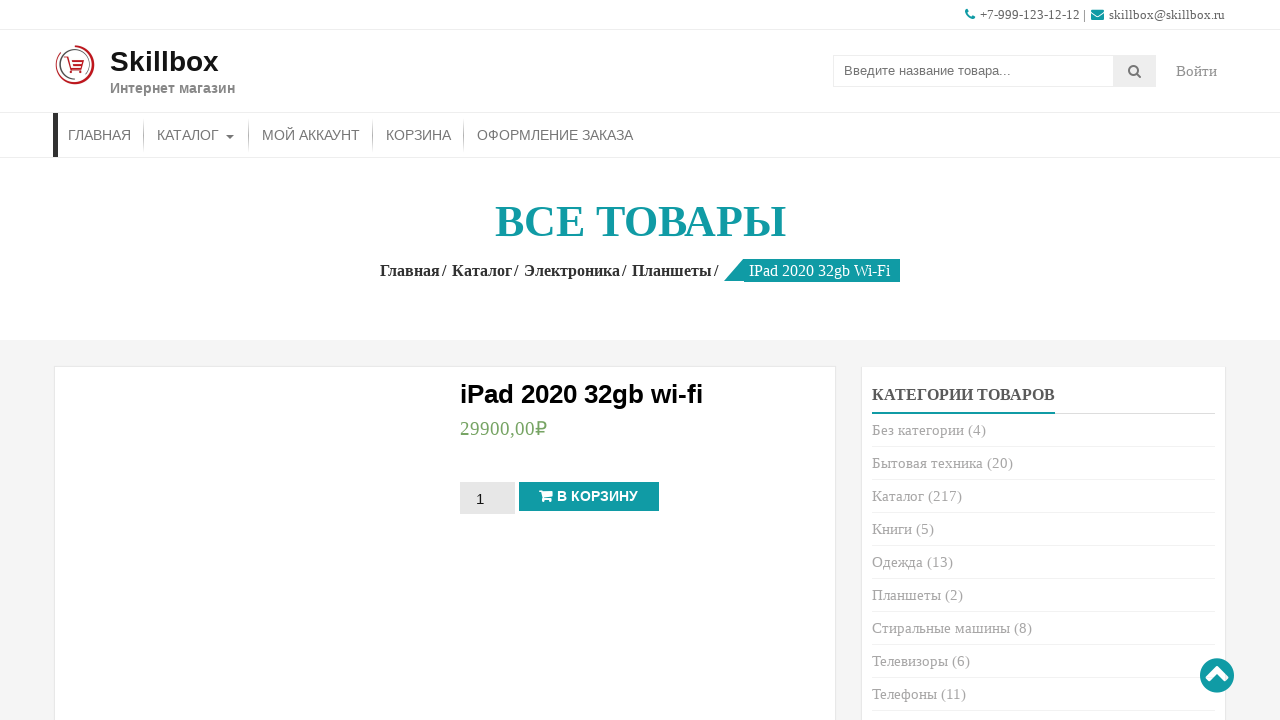

Product page loaded with heading visible
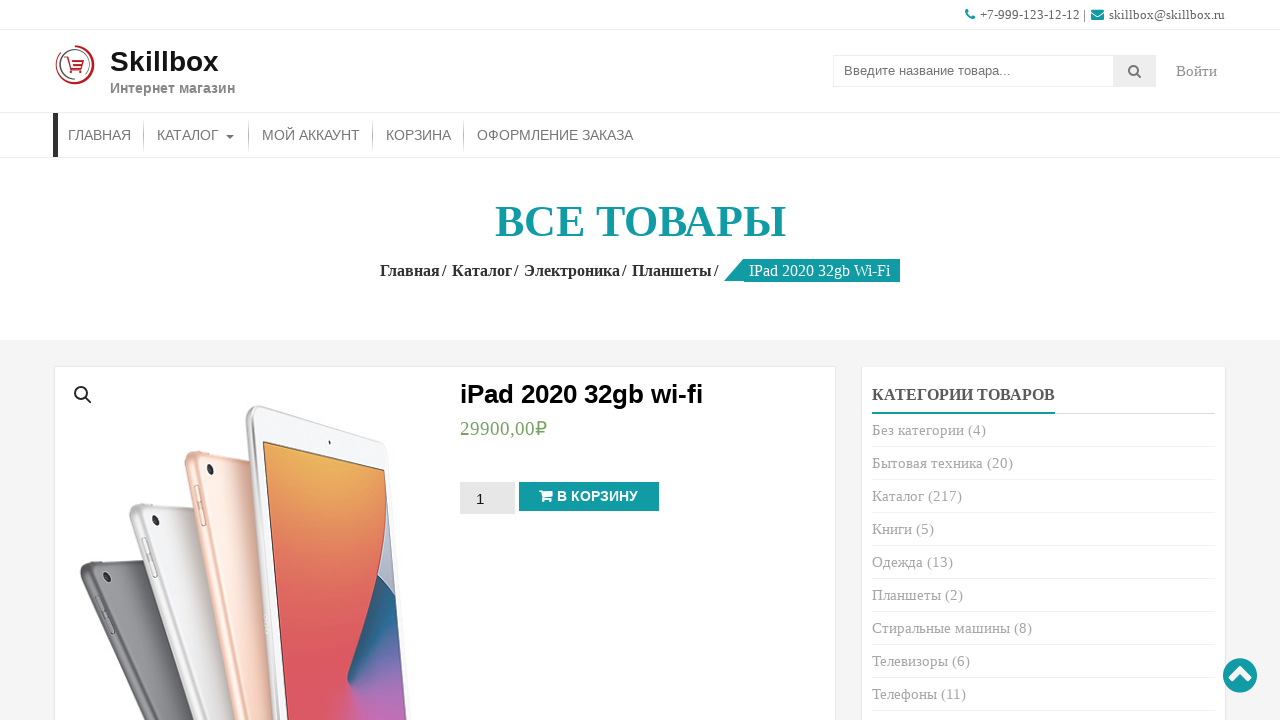

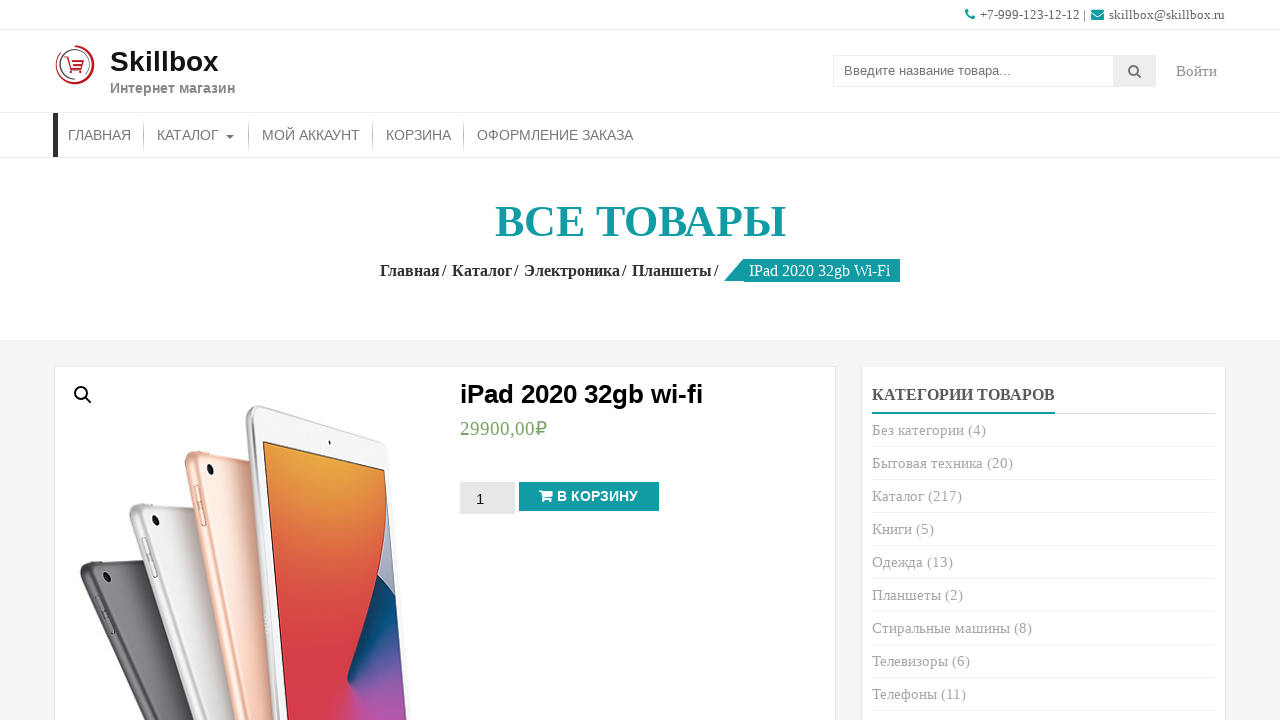